Tests various alert handling scenarios including timer alerts, simple alerts, confirmation dialogs, and prompt alerts on a demo page

Starting URL: https://demoqa.com/alerts

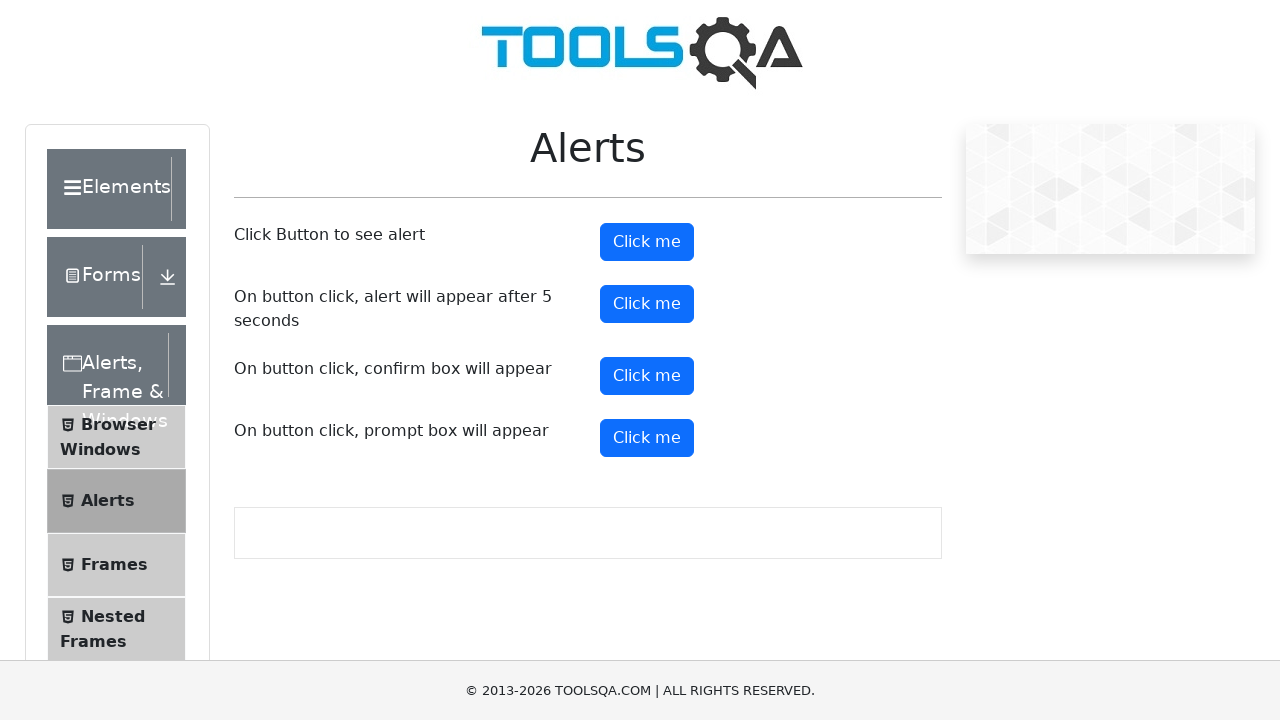

Clicked timer alert button at (647, 304) on #timerAlertButton
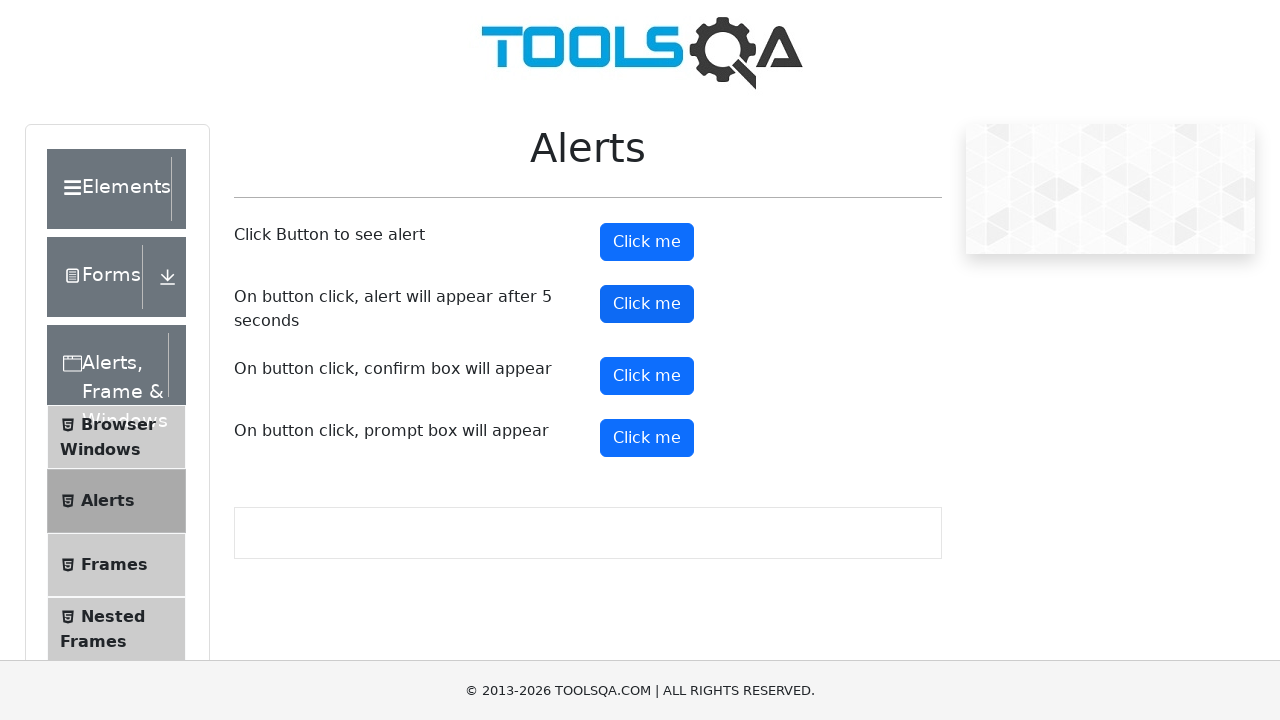

Waited 5 seconds for timer alert to appear
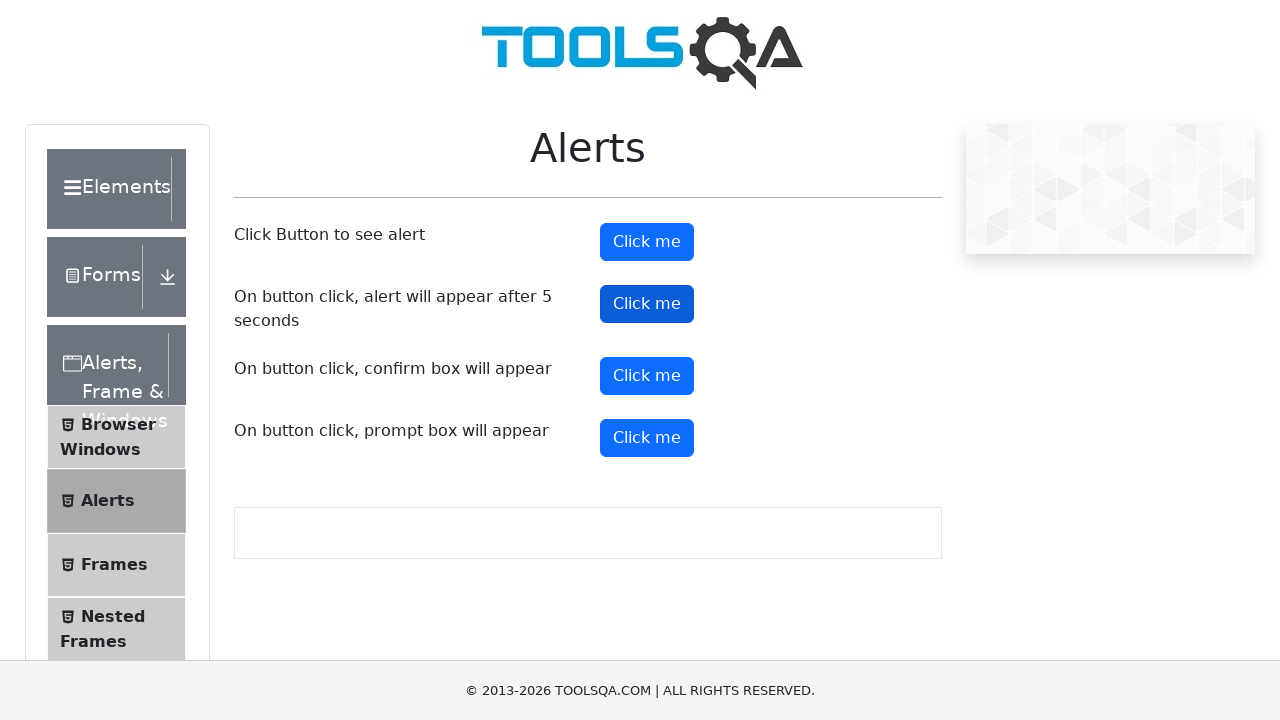

Set up dialog handler to accept timer alert
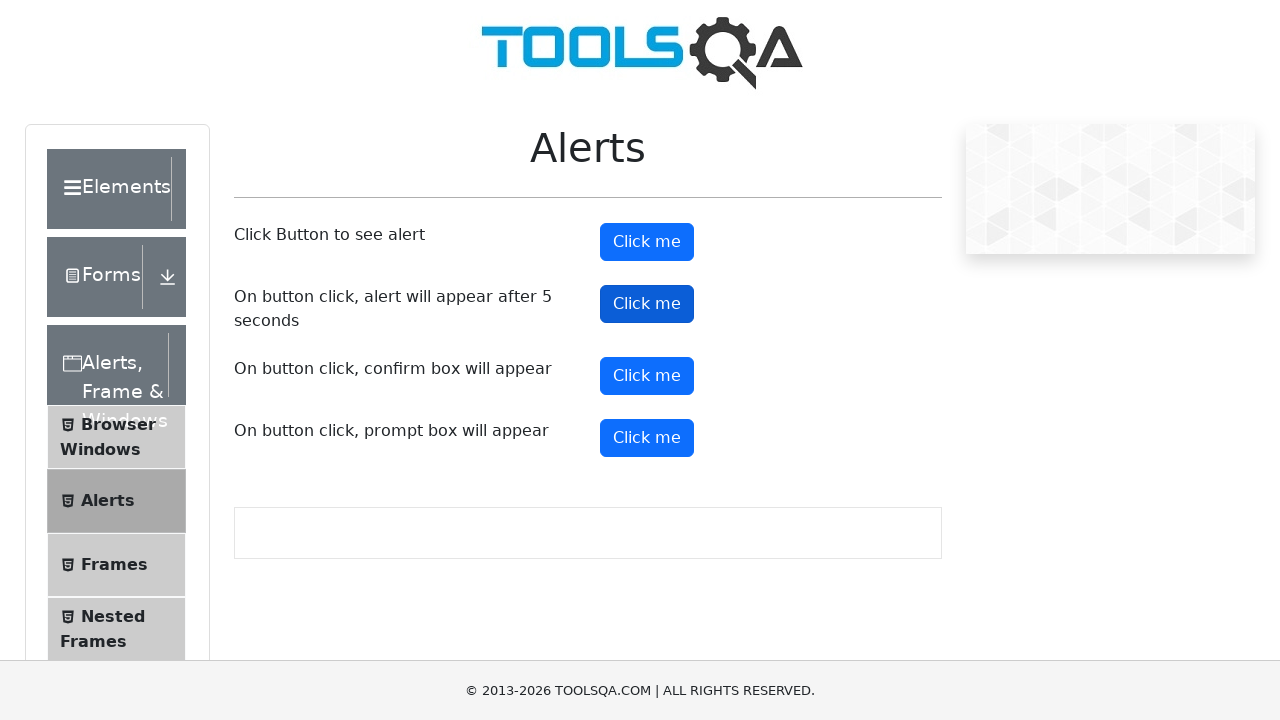

Clicked regular alert button at (647, 242) on #alertButton
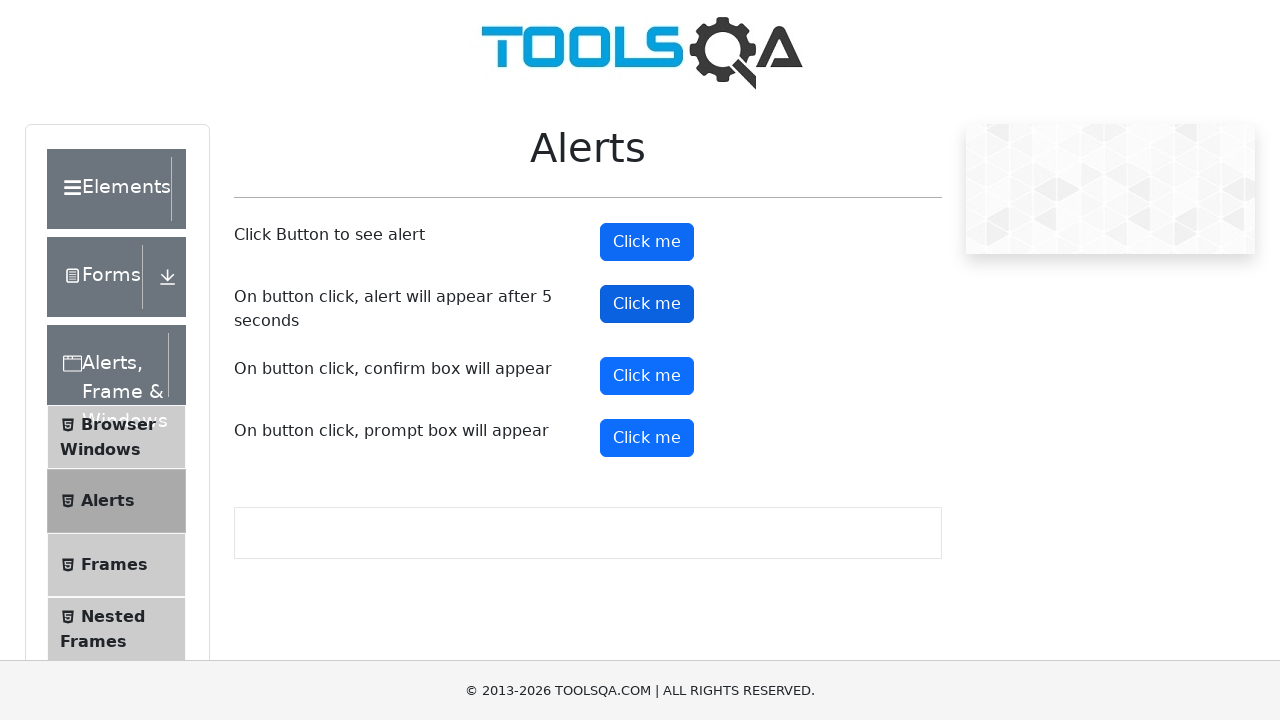

Set up dialog handler to dismiss confirmation dialog
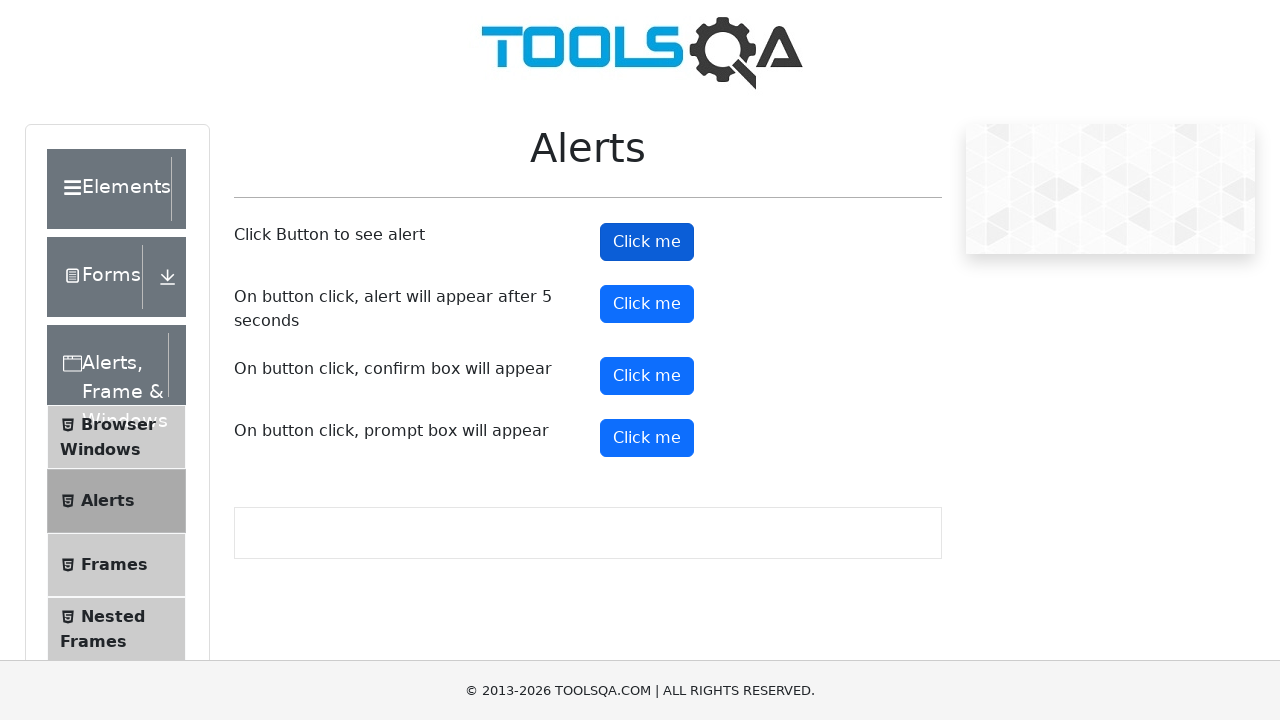

Clicked confirm button at (647, 376) on #confirmButton
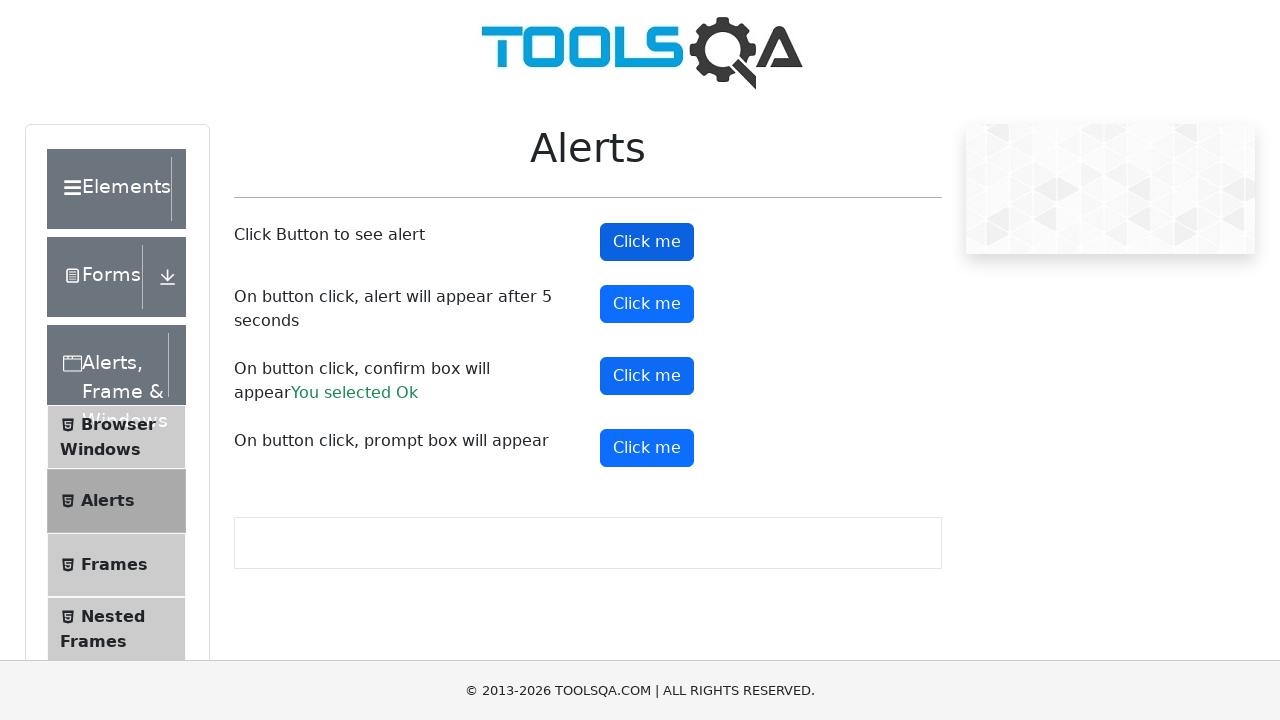

Set up dialog handler to accept prompt with 'testing' text
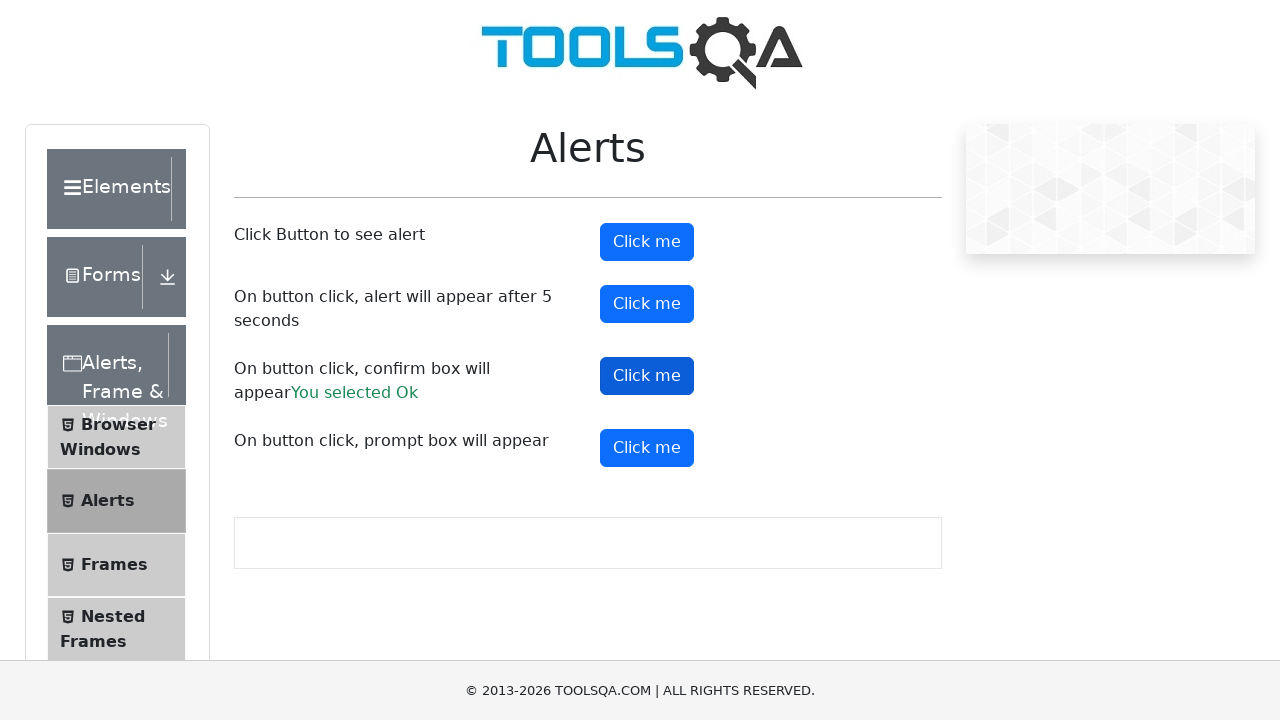

Clicked prompt button at (647, 448) on #promtButton
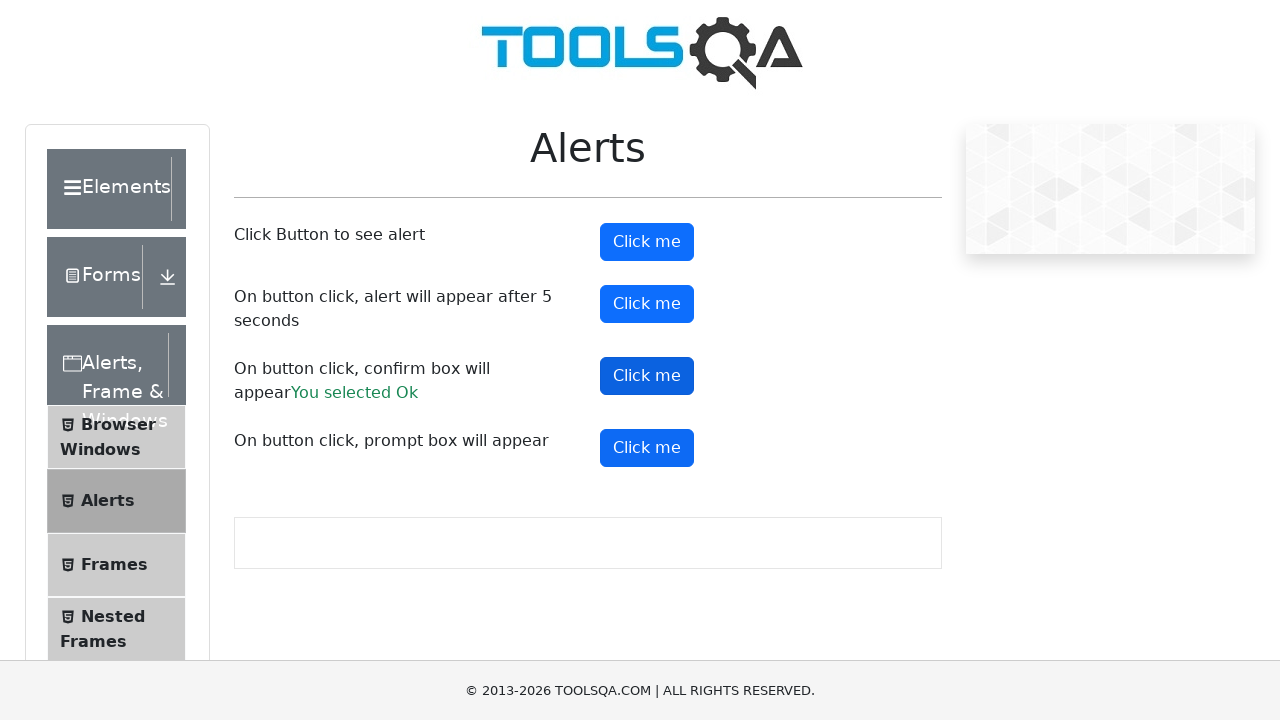

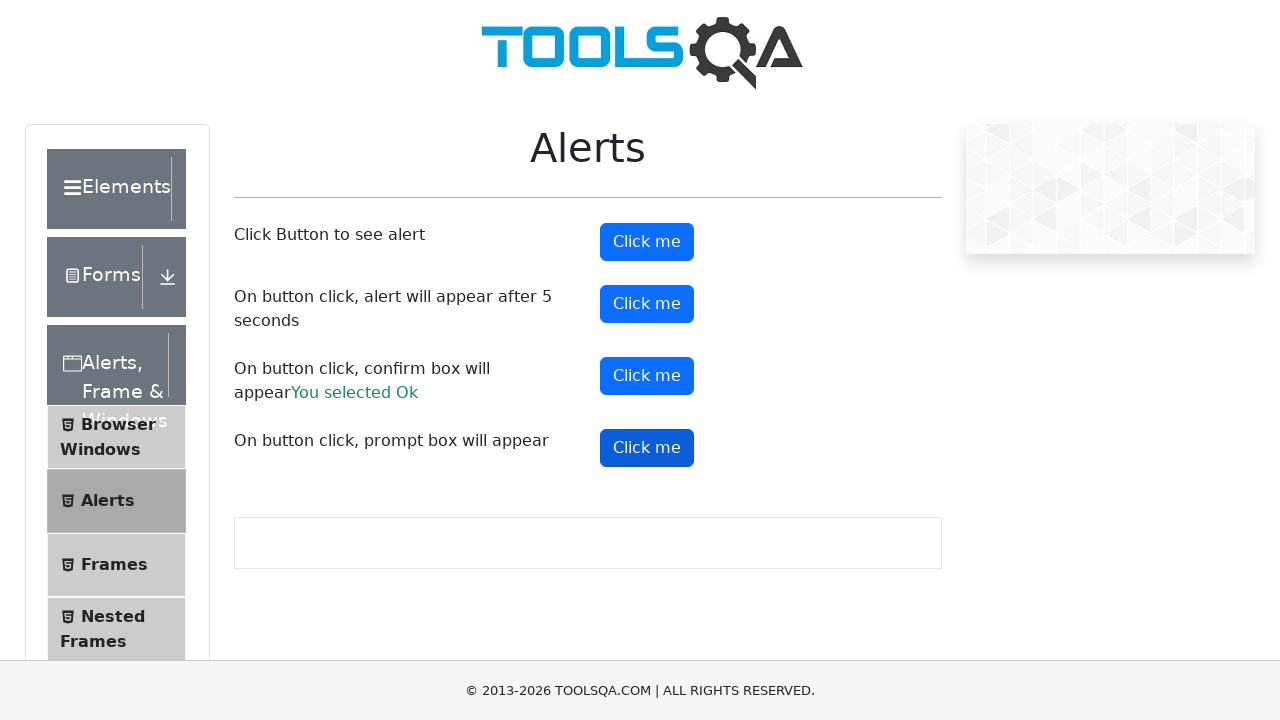